Searches for round-trip flights on American Airlines website by selecting departure and arrival airports, passenger count, and travel dates

Starting URL: https://www.aa.com/homePage.do

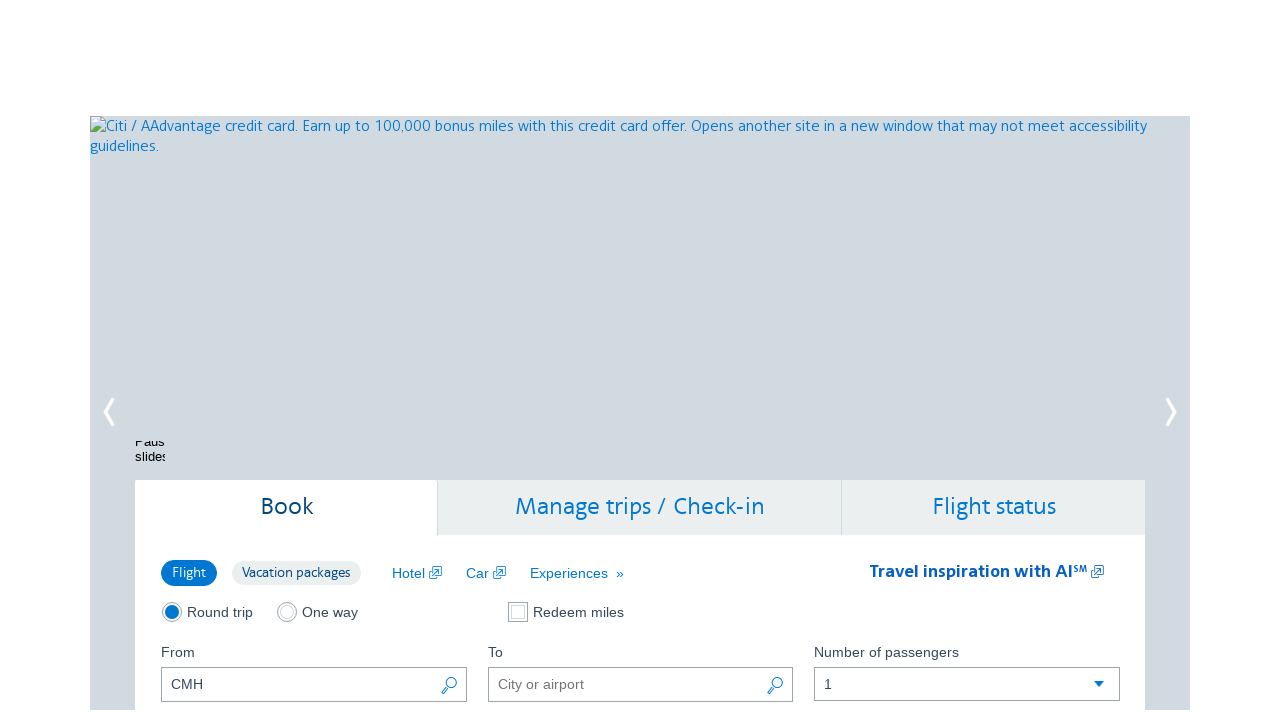

Clicked FROM field to open departure airport selector at (449, 687) on xpath=//*[@id='reservationFlightSearchForm']/div[3]/div[1]/div/a/span[1]
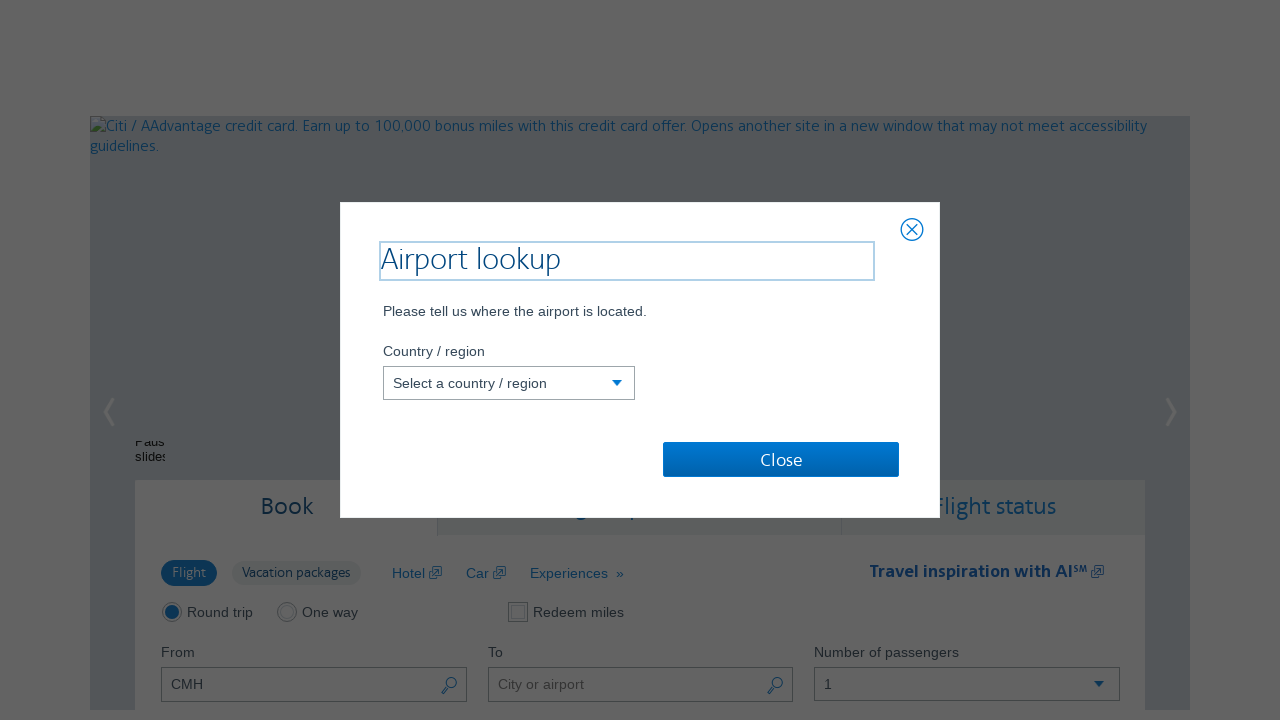

Selected US as departure country on //*[@id='countryCode']
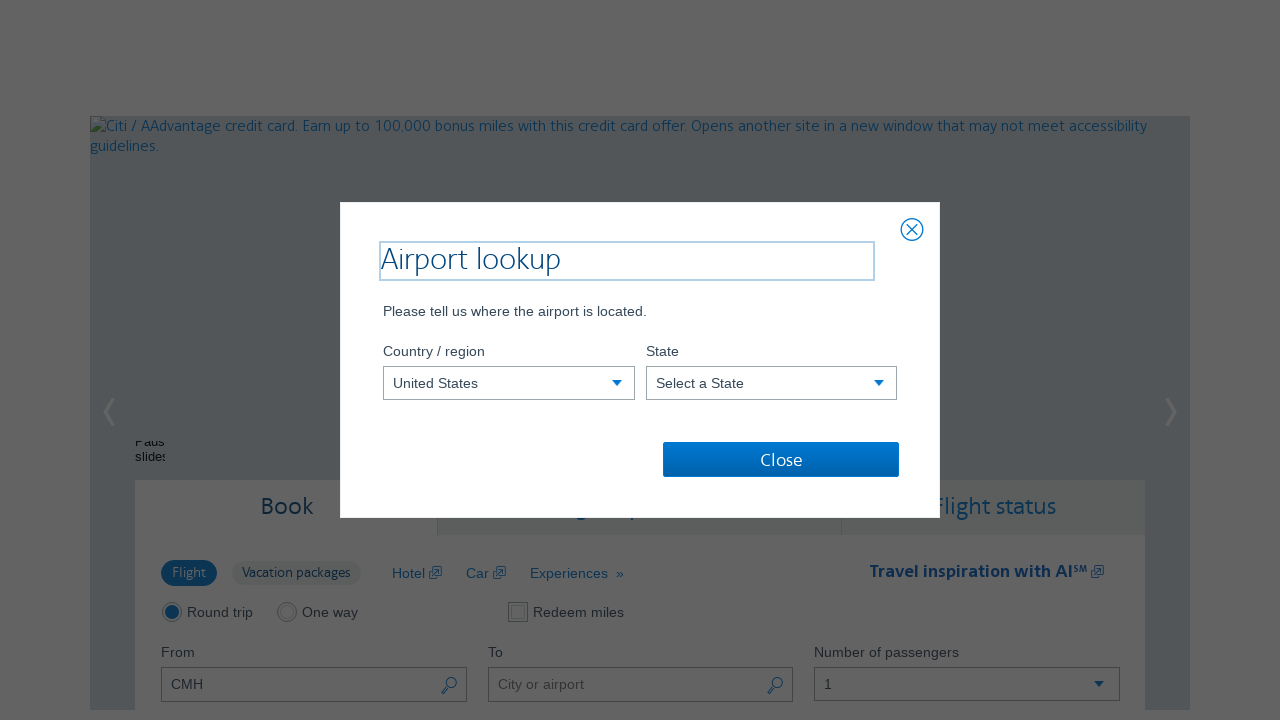

Selected California as departure state on //*[@id='stateCode']
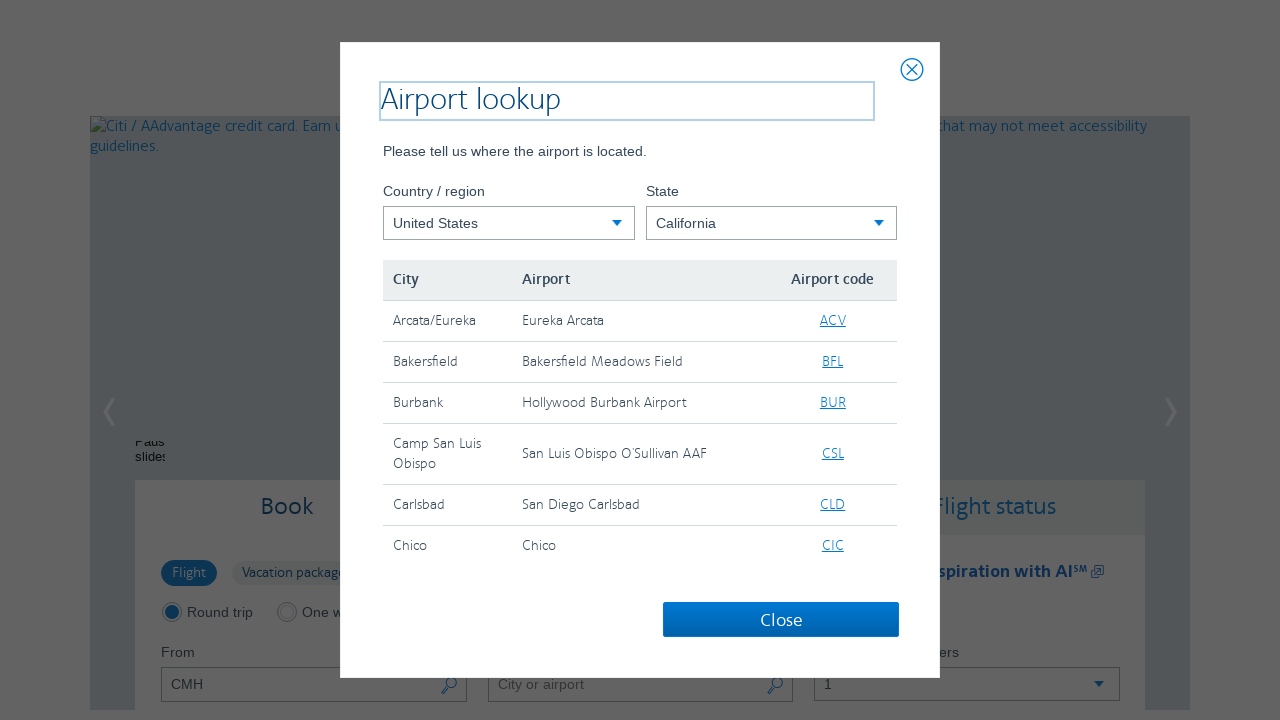

Waited for Bakersfield airport option to load
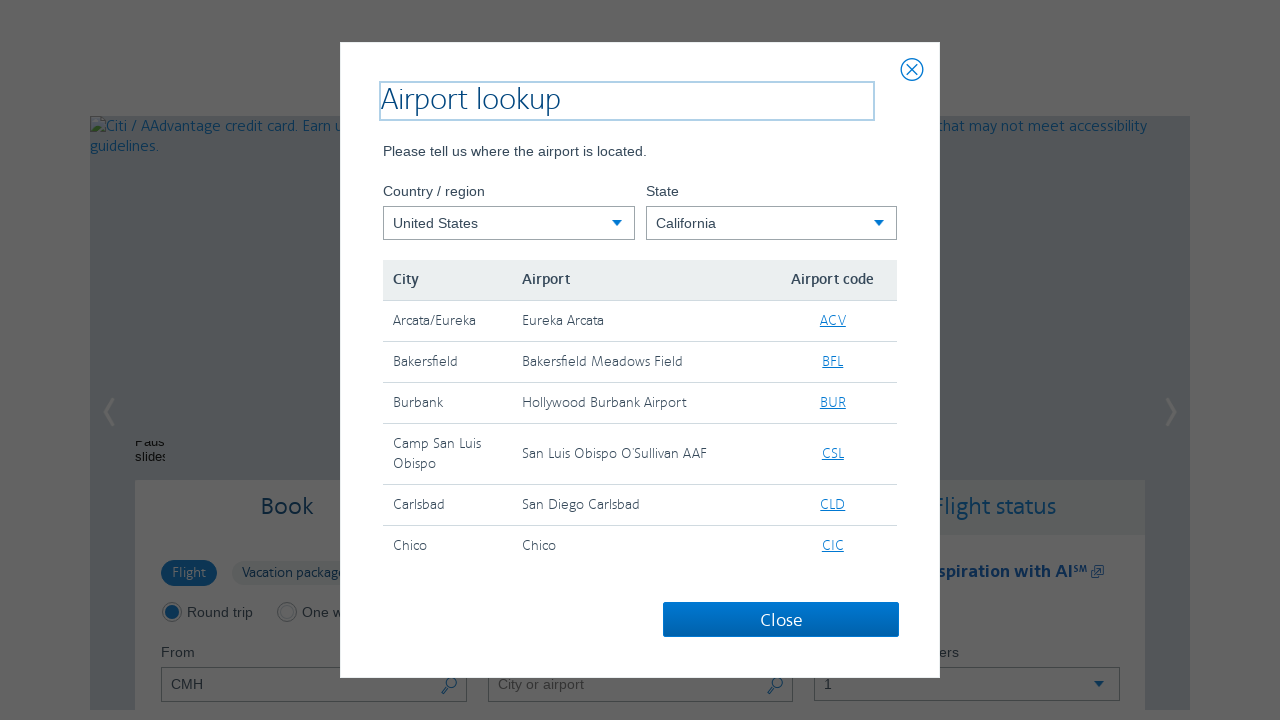

Selected Bakersfield (BFL) as departure airport at (833, 362) on xpath=//*[@id='airport_BFL']/span[1]
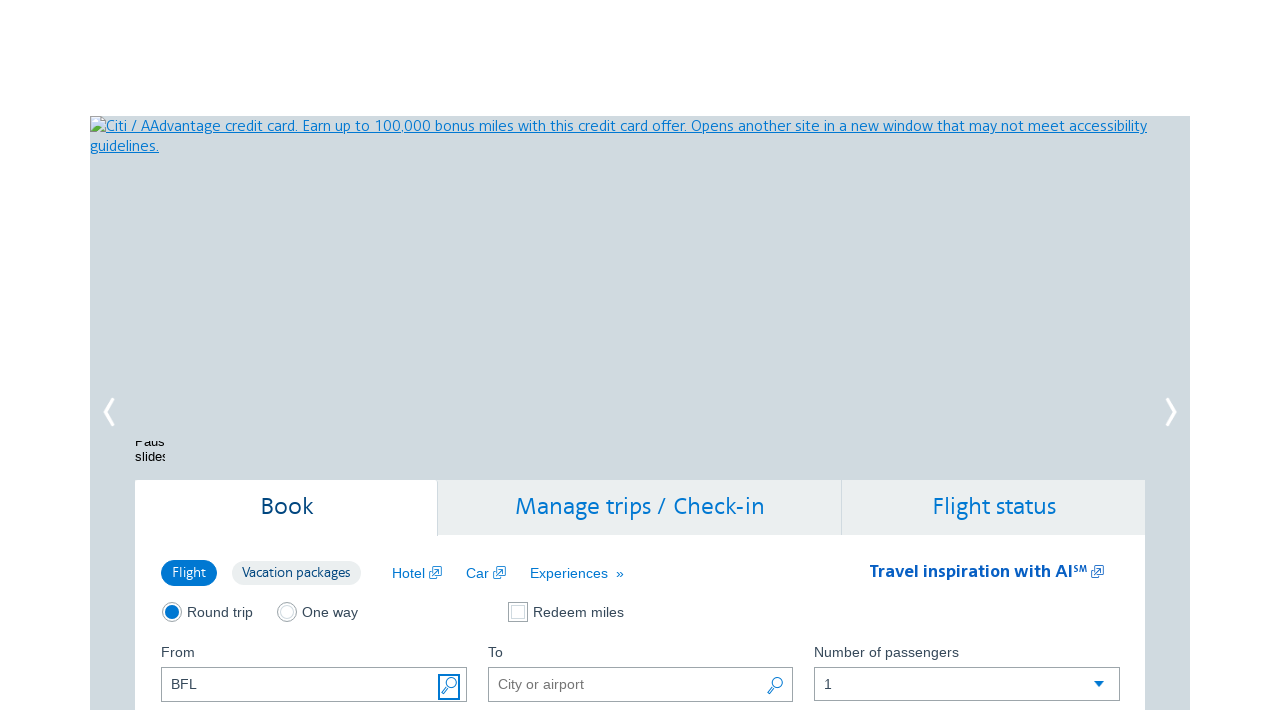

Clicked TO field to open arrival airport selector at (775, 687) on xpath=//*[@id='reservationFlightSearchForm']/div[3]/div[2]/div/a/span[1]
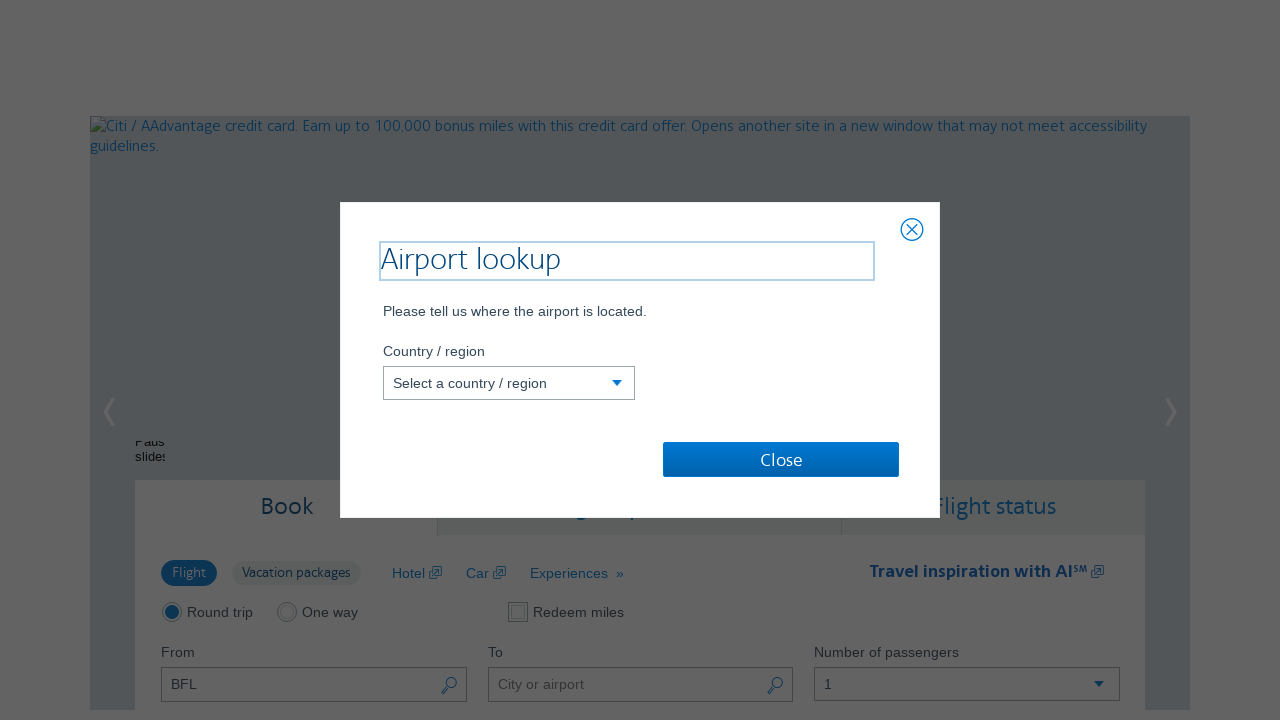

Selected US as arrival country on //*[@id='countryCode']
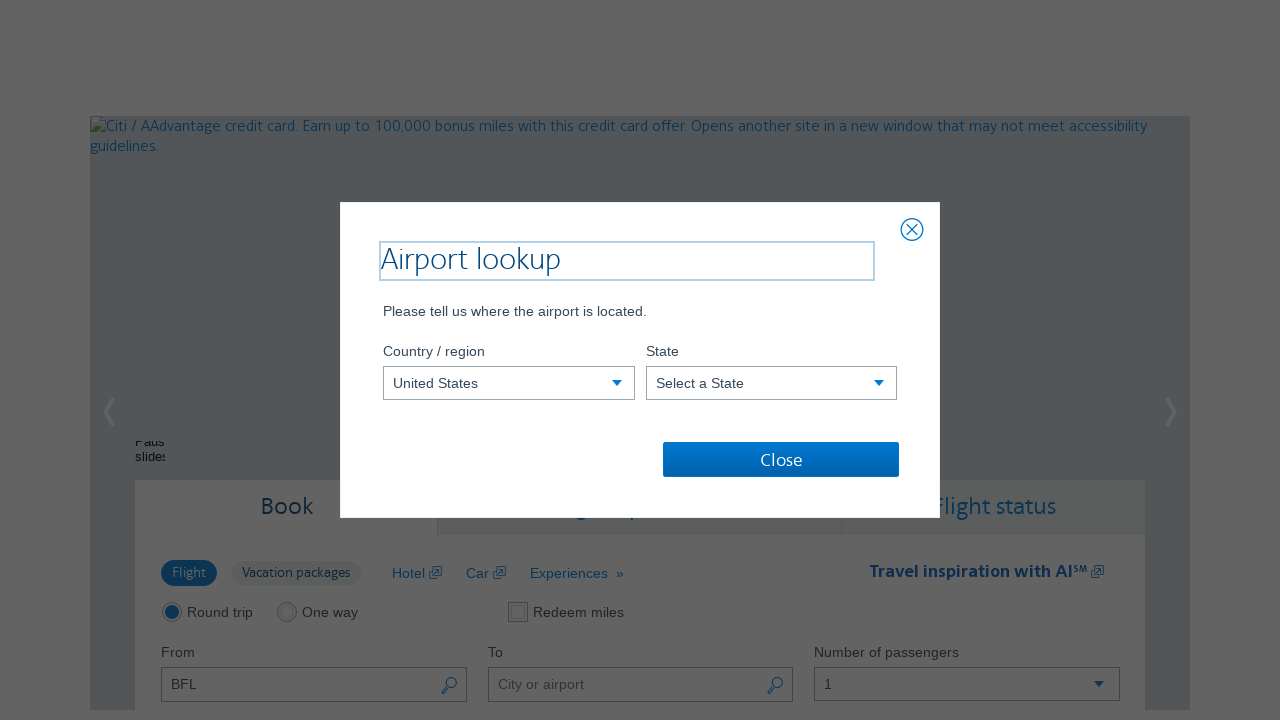

Selected New York as arrival state on //*[@id='stateCode']
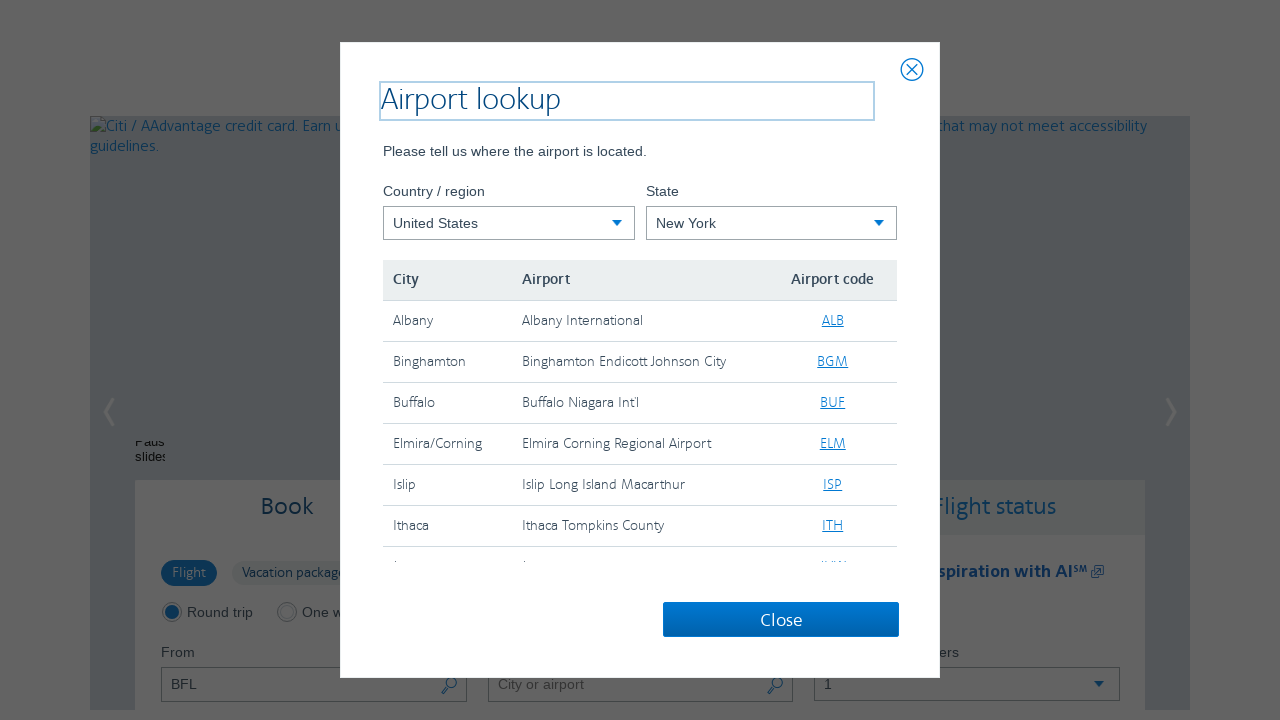

Waited for Buffalo airport option to load
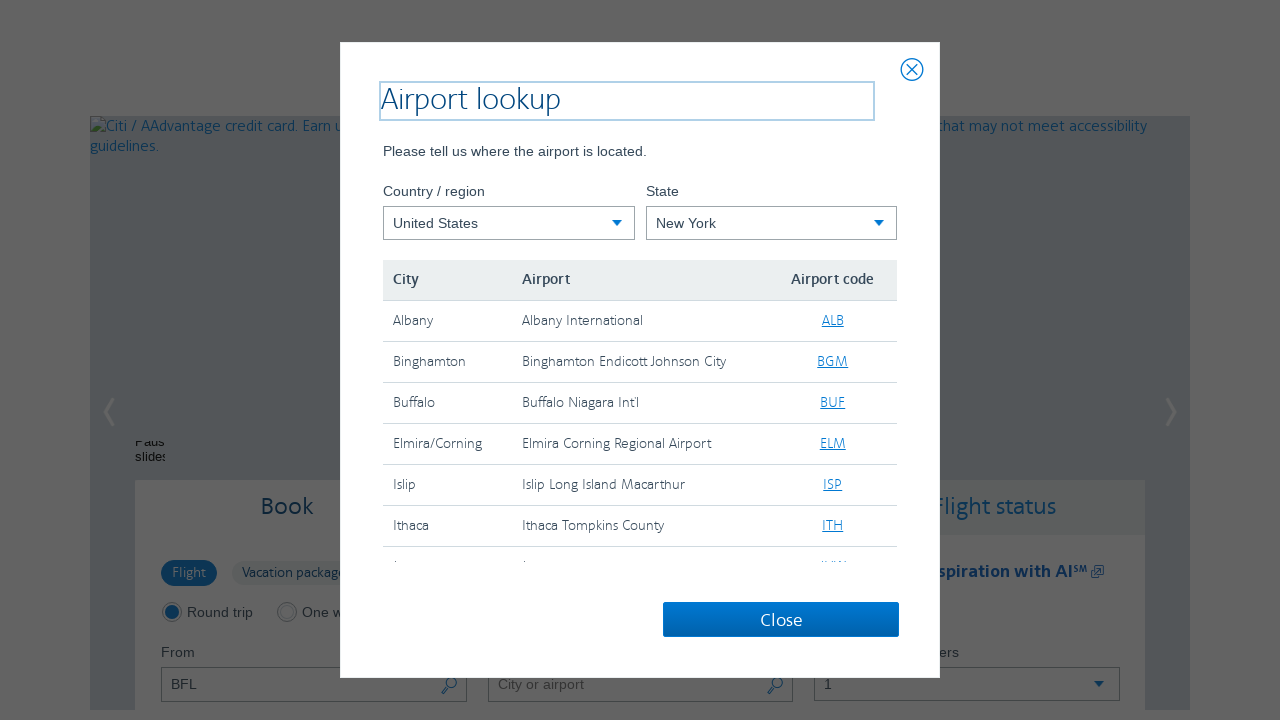

Selected Buffalo (BUF) as arrival airport at (833, 403) on xpath=//*[@id='airport_BUF']/span[1]
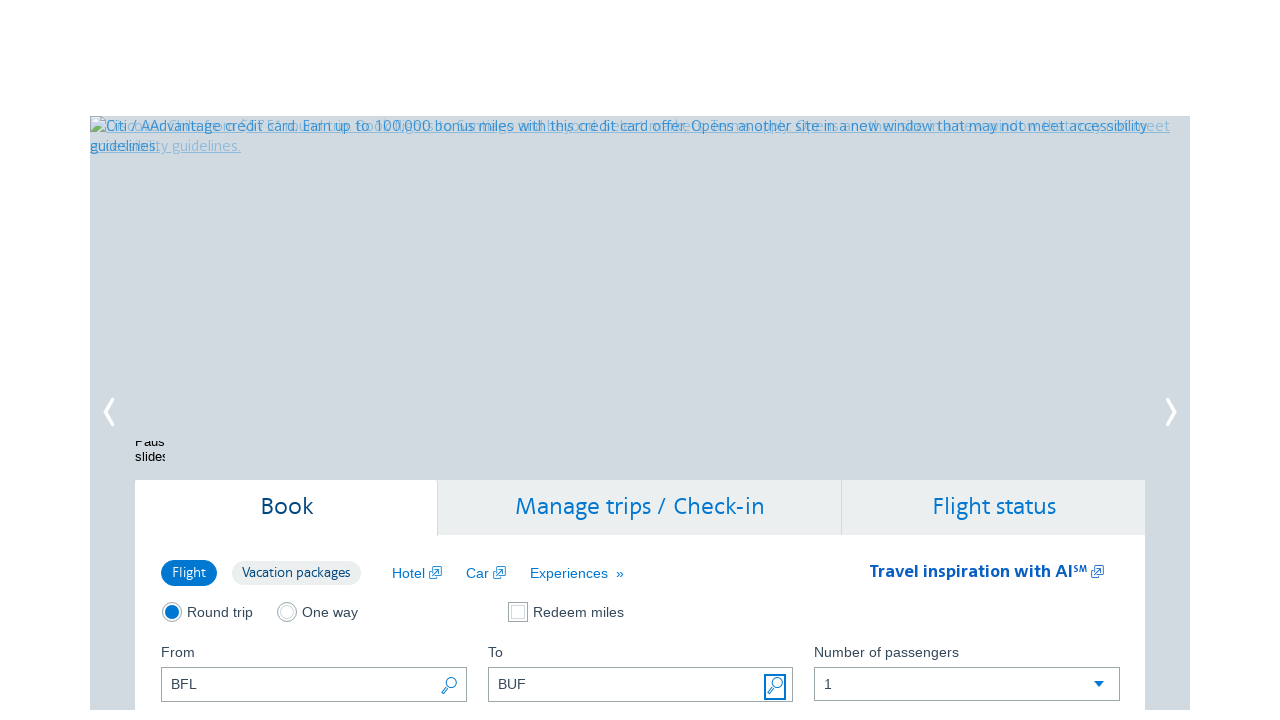

Selected 2 adult passengers on //*[@id='flightSearchForm.adultOrSeniorPassengerCount']
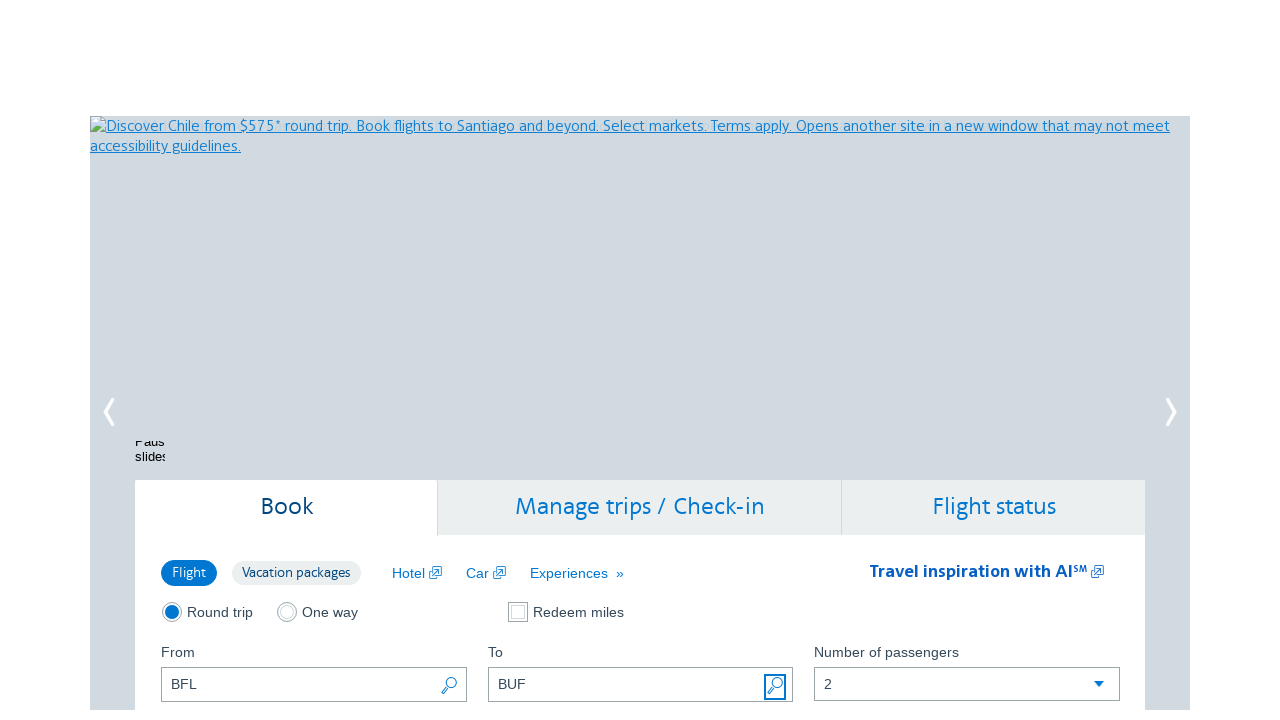

Entered departure date 02/05/2025 on #aa-leavingOn
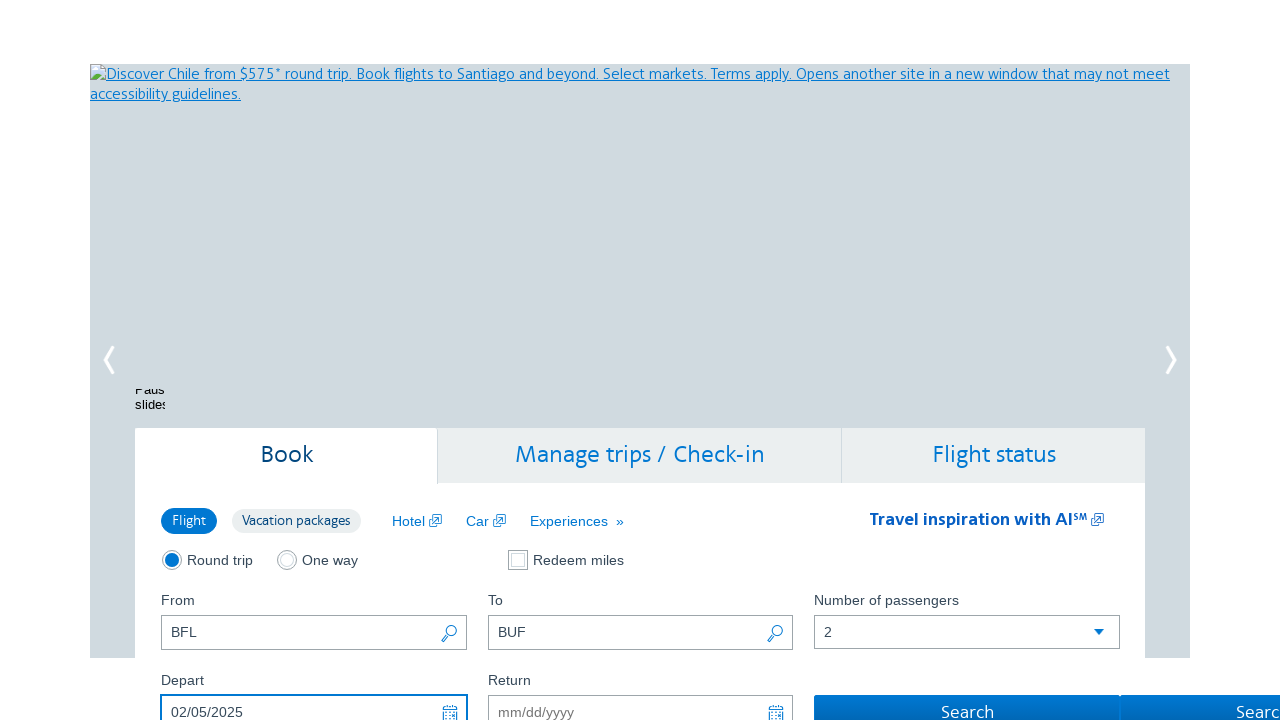

Entered return date 02/15/2025 on #aa-returningFrom
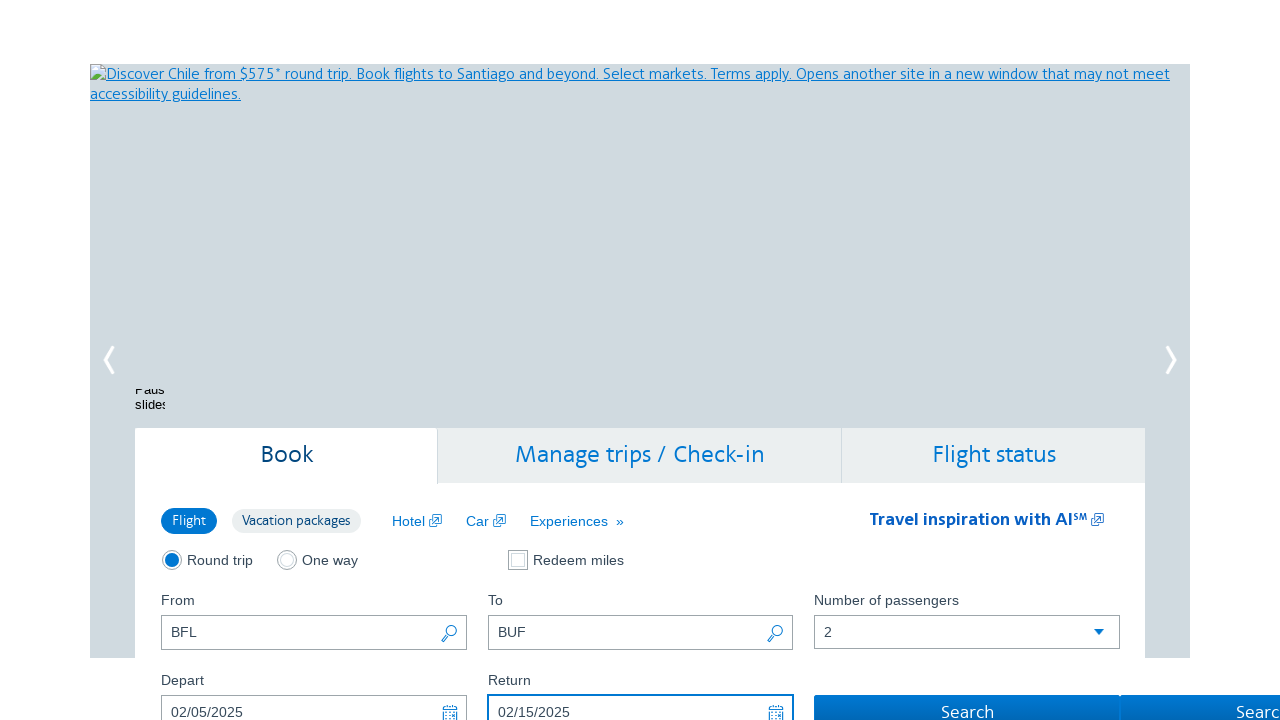

Clicked search button to find round-trip flights at (967, 703) on #flightSearchForm\.button\.reSubmit
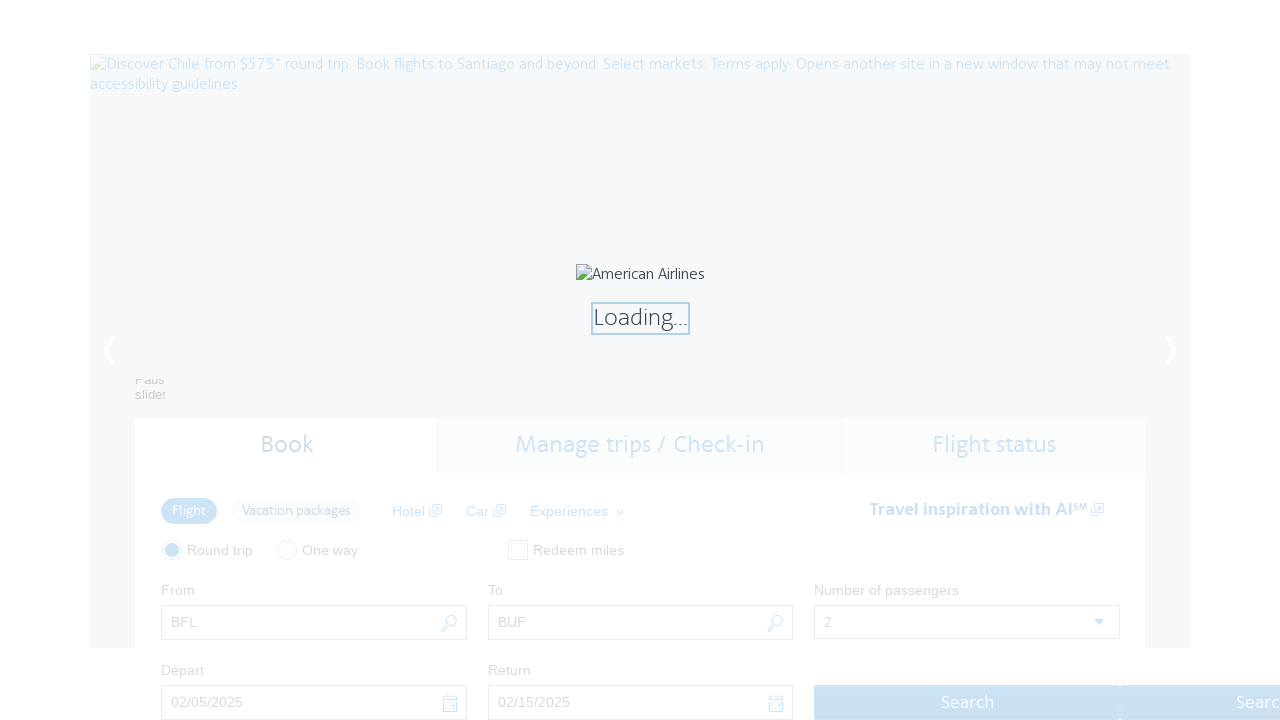

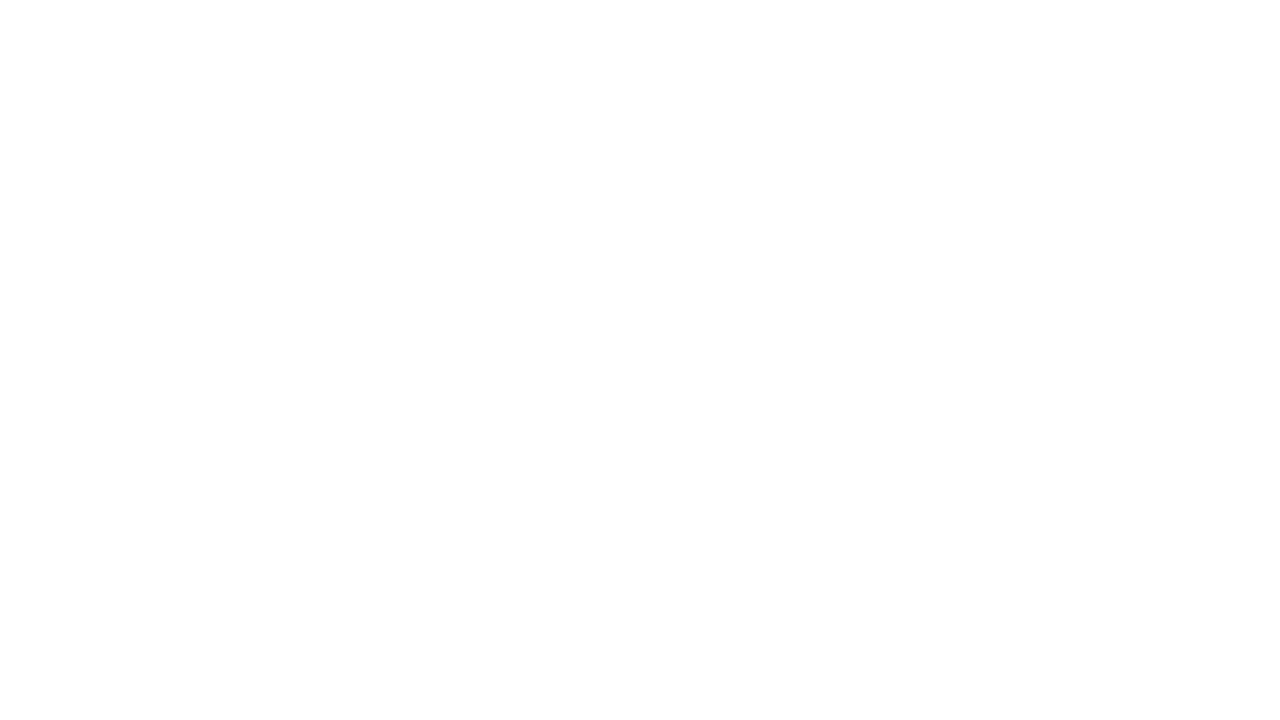